Tests JavaScript alert functionality by clicking a button to trigger an alert and accepting it, then verifying the result message

Starting URL: https://the-internet.herokuapp.com/javascript_alerts

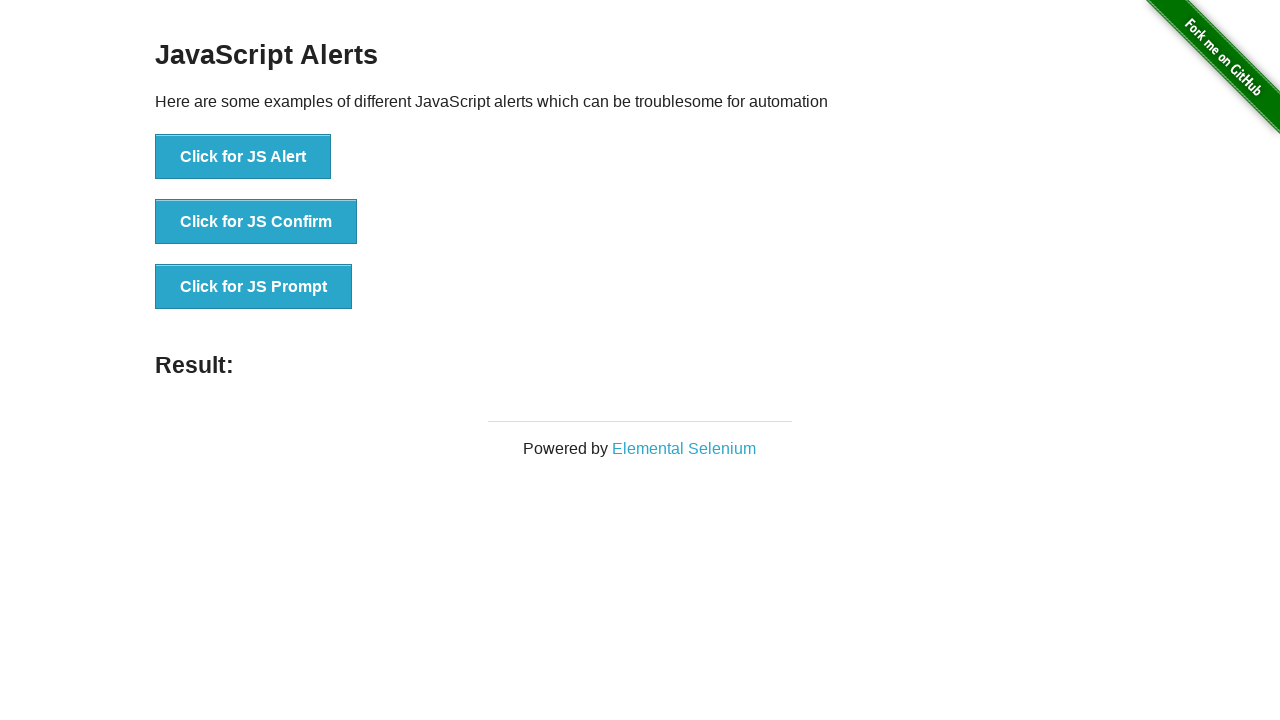

Clicked button to trigger JavaScript alert at (243, 157) on xpath=//button[text()='Click for JS Alert']
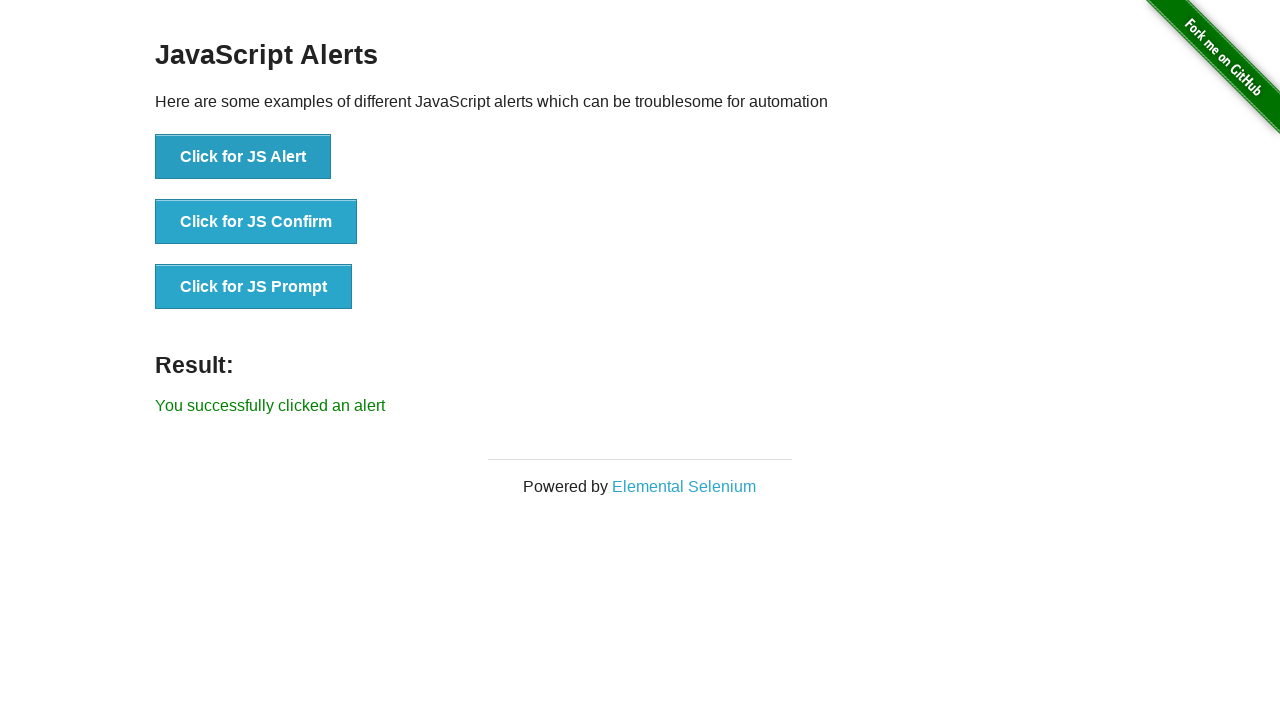

Set up dialog handler to accept alerts
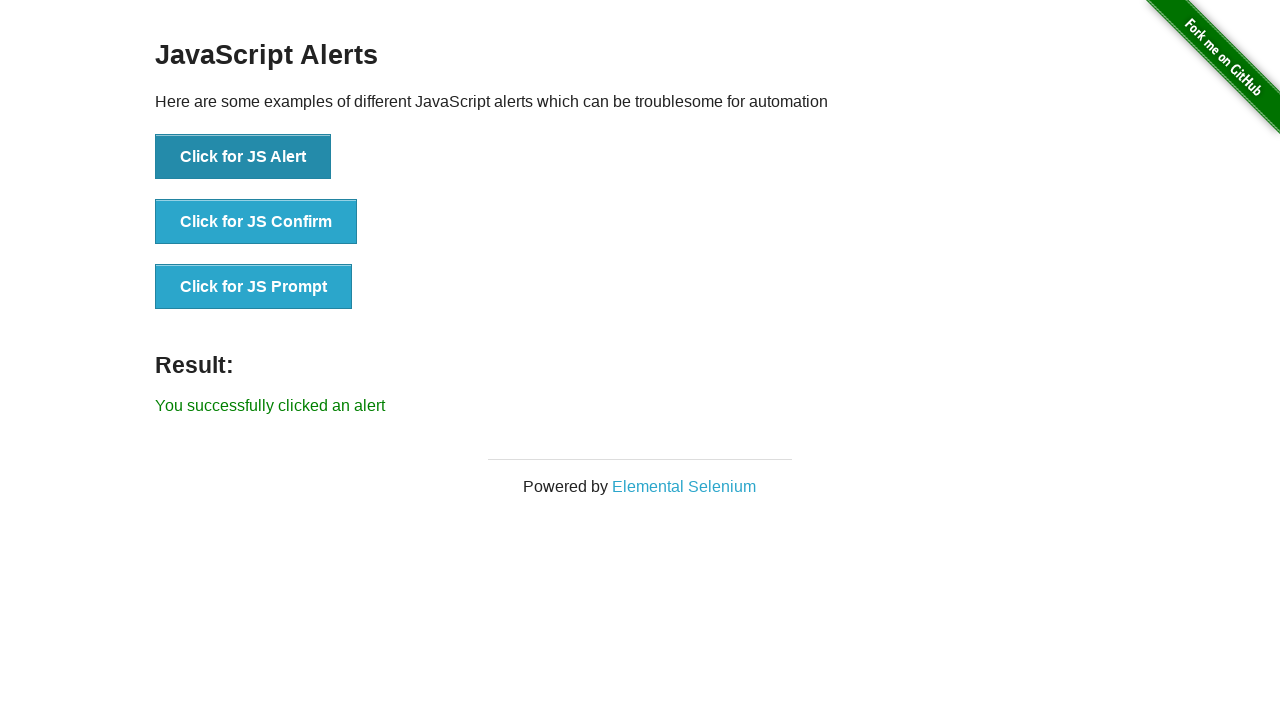

Clicked alert button and accepted the alert at (243, 157) on xpath=//button[text()='Click for JS Alert']
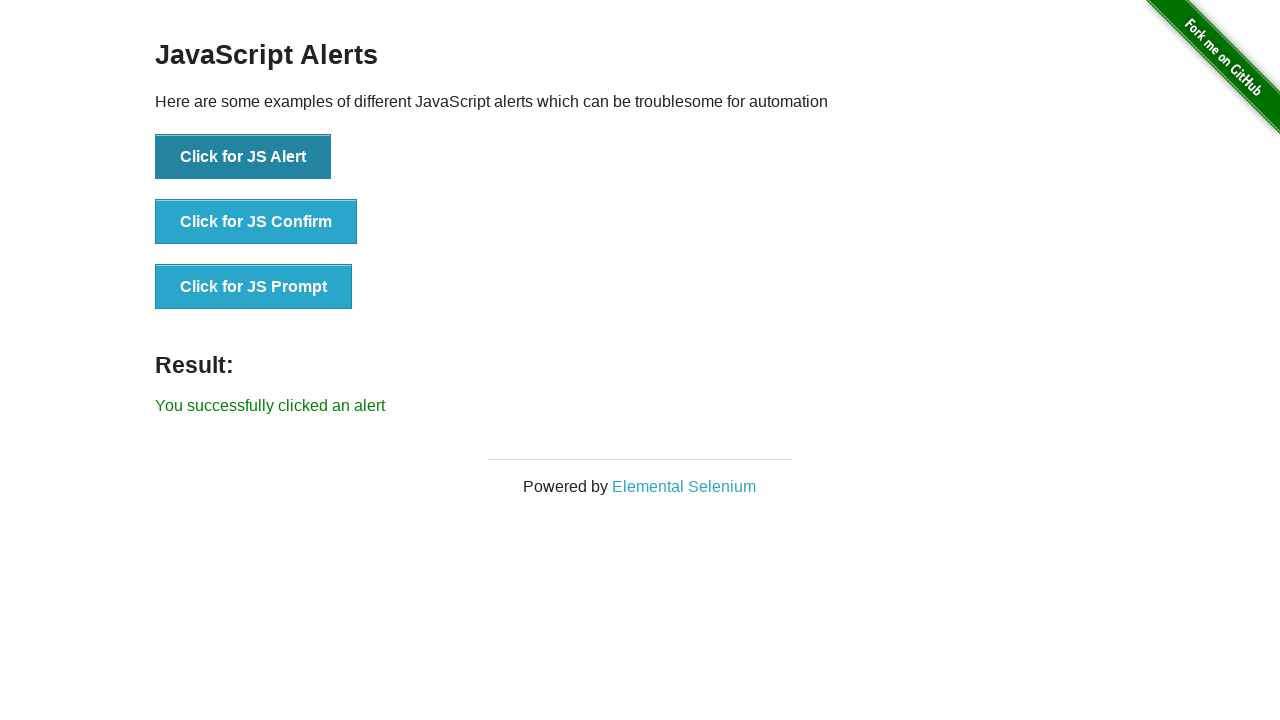

Retrieved result message text
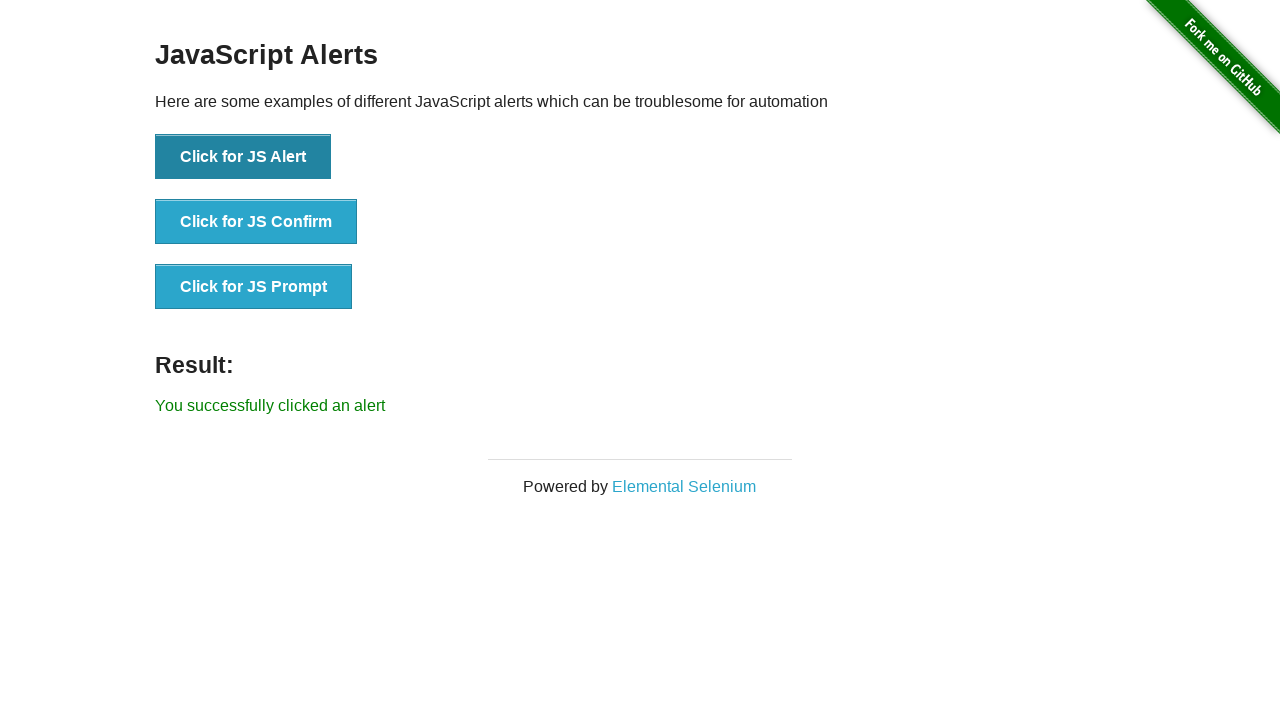

Verified result message matches expected text 'You successfully clicked an alert'
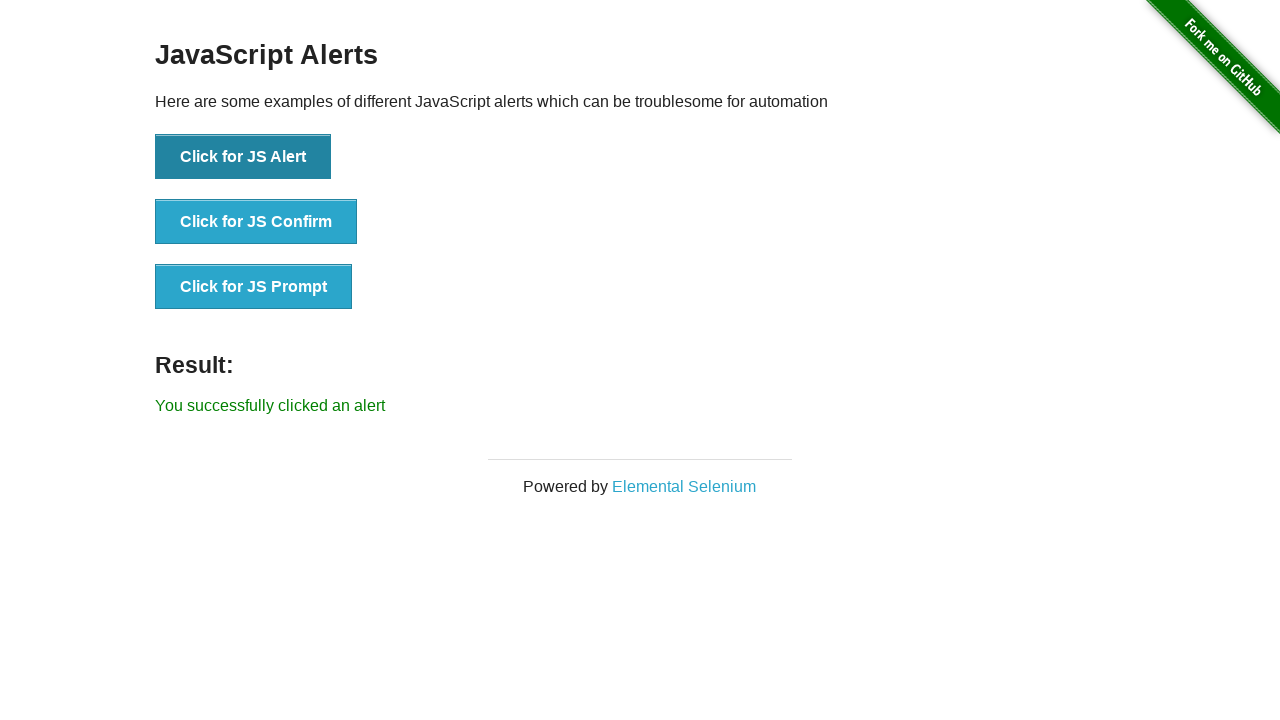

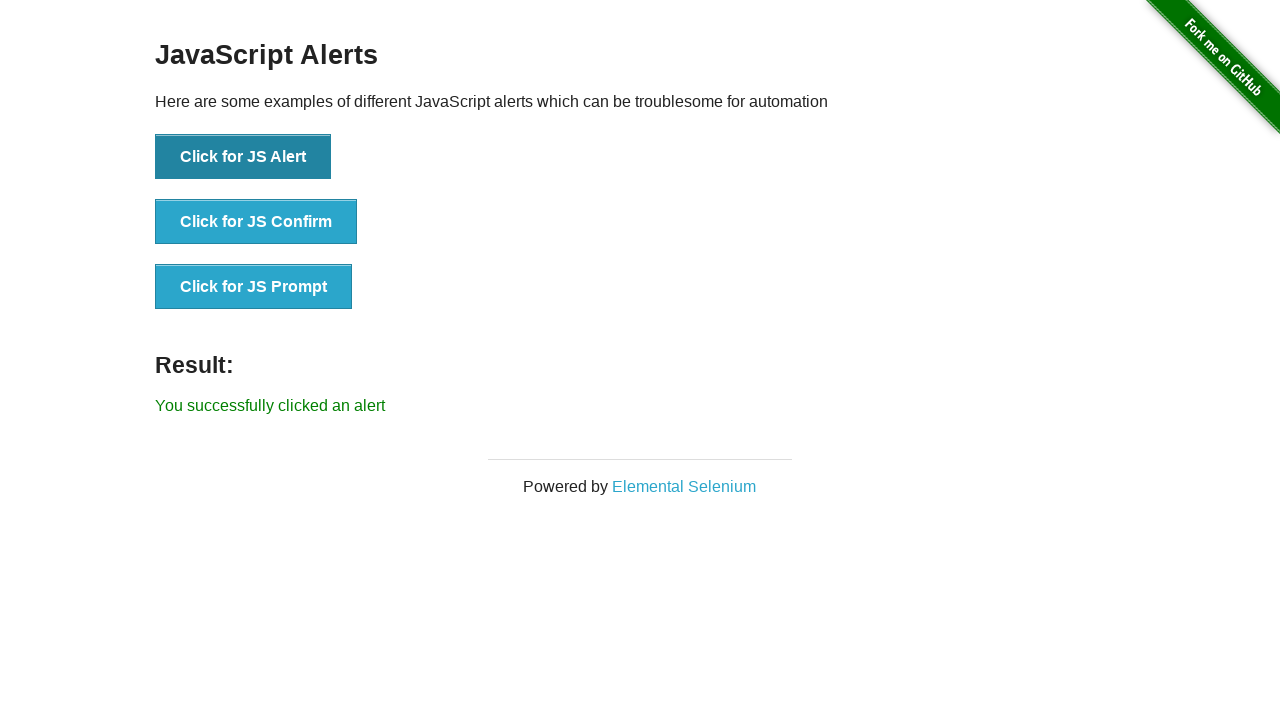